Opens a new window, switches to it, verifies content, and closes it

Starting URL: https://demoqa.com/browser-windows

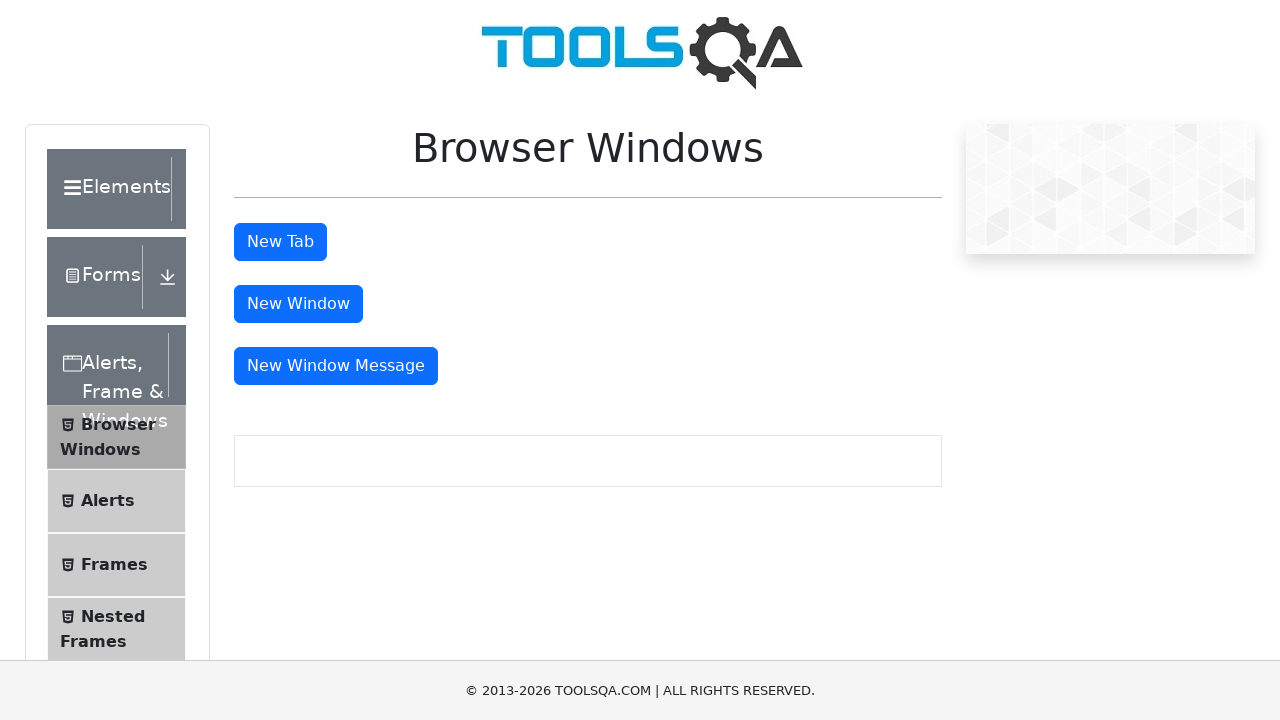

Waited for window button to be visible
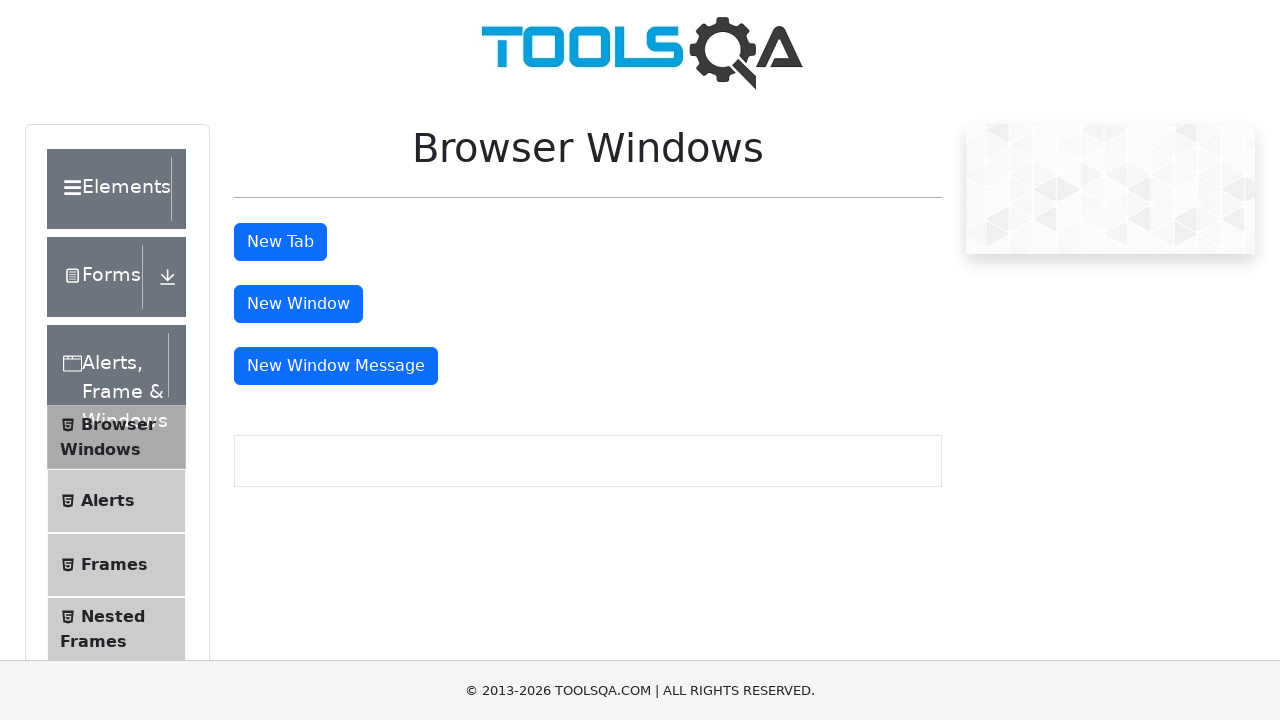

Clicked window button to open new window at (298, 304) on #windowButton
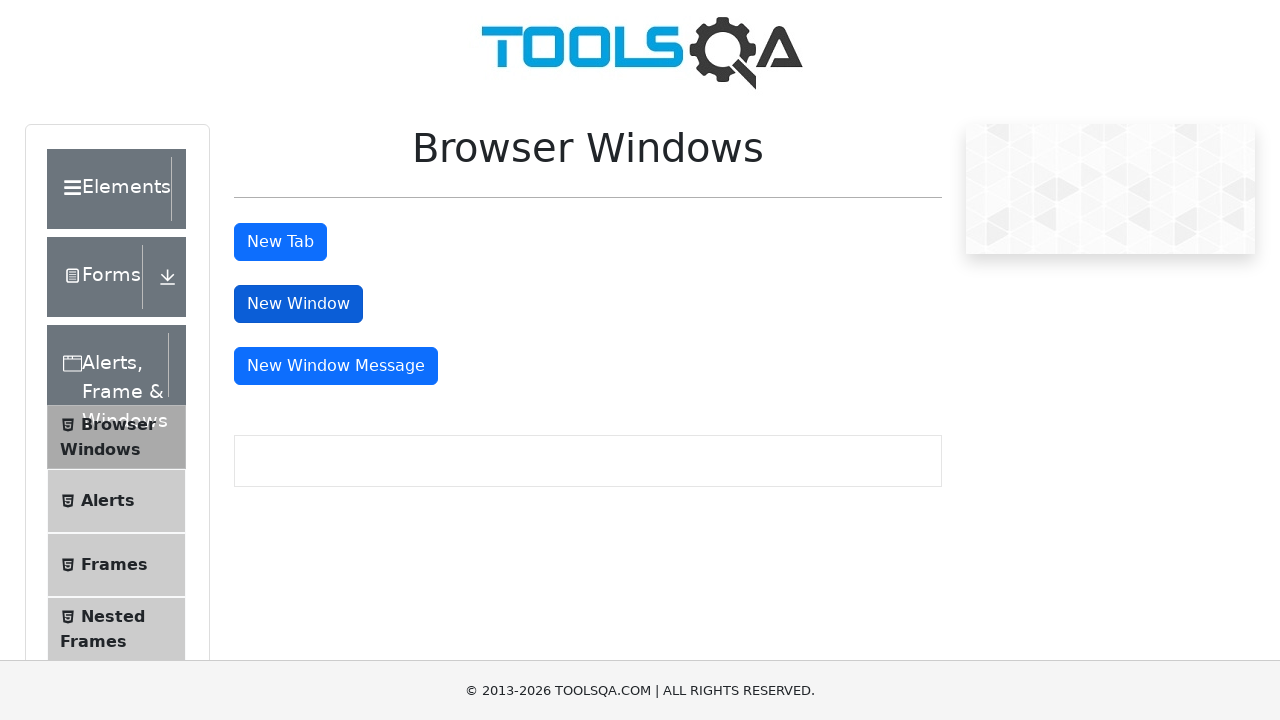

New window opened and captured
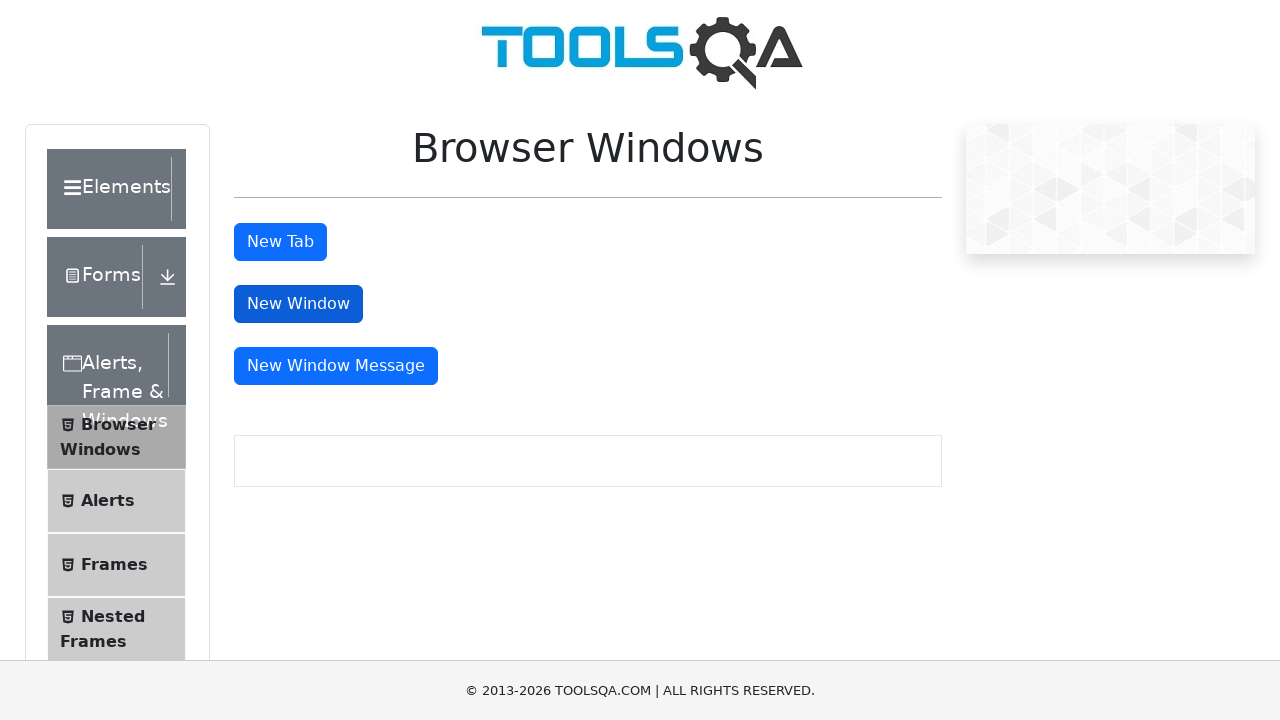

Retrieved heading text from new window
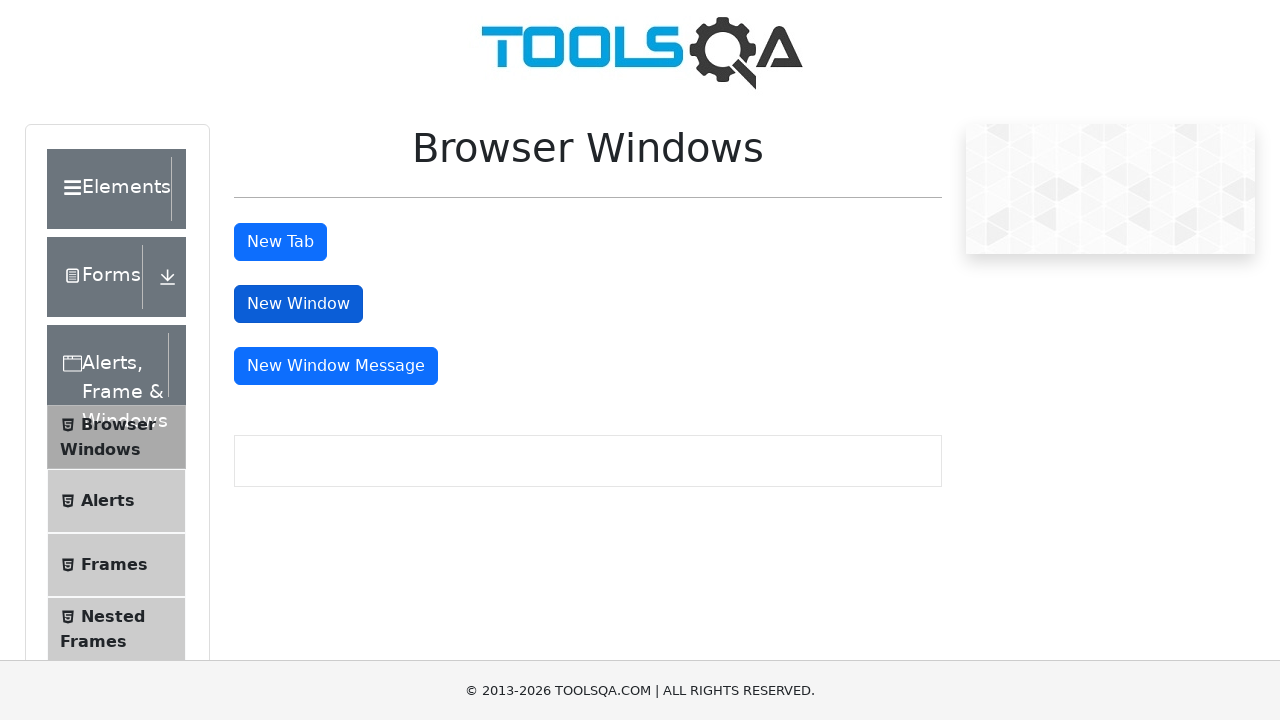

Verified that heading contains 'sample'
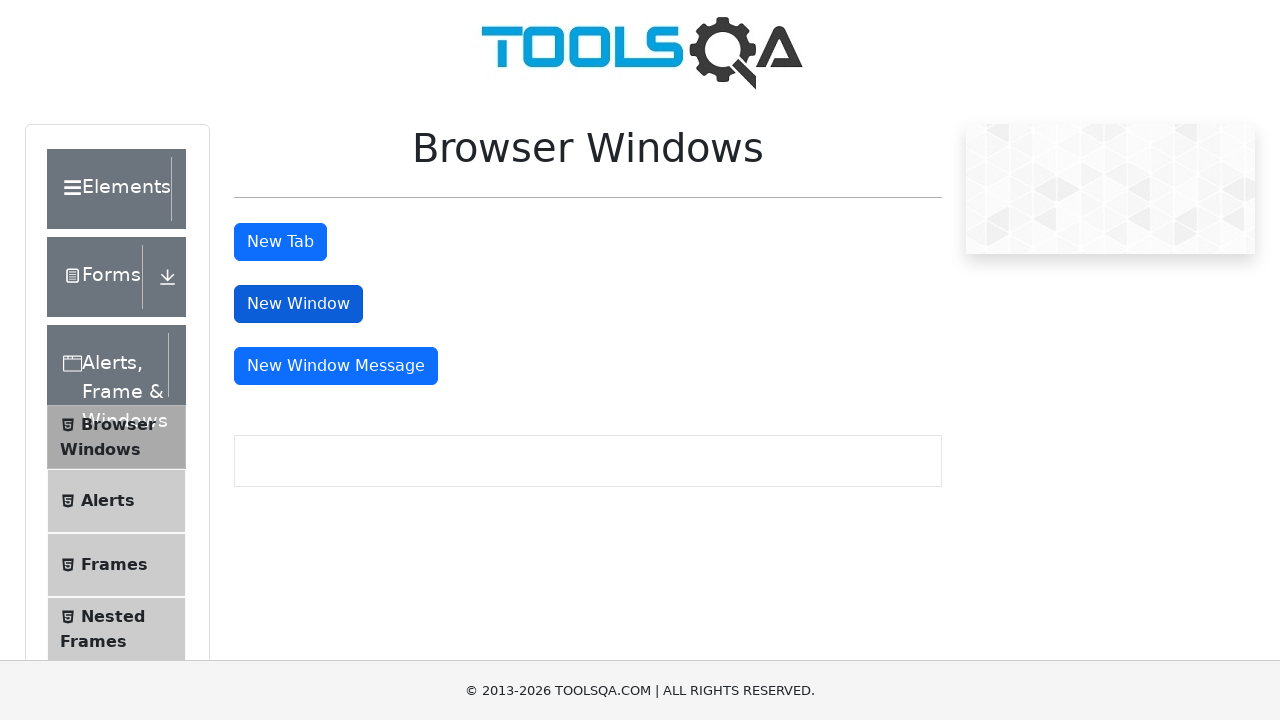

Closed the new window
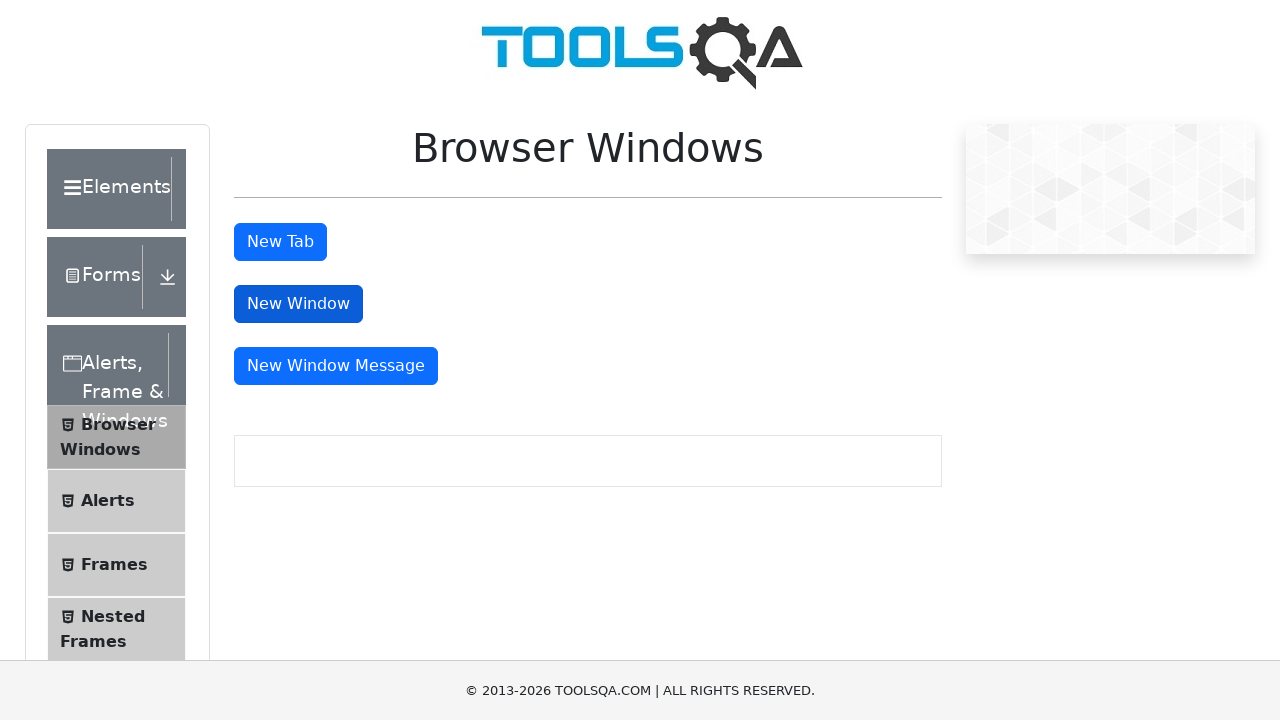

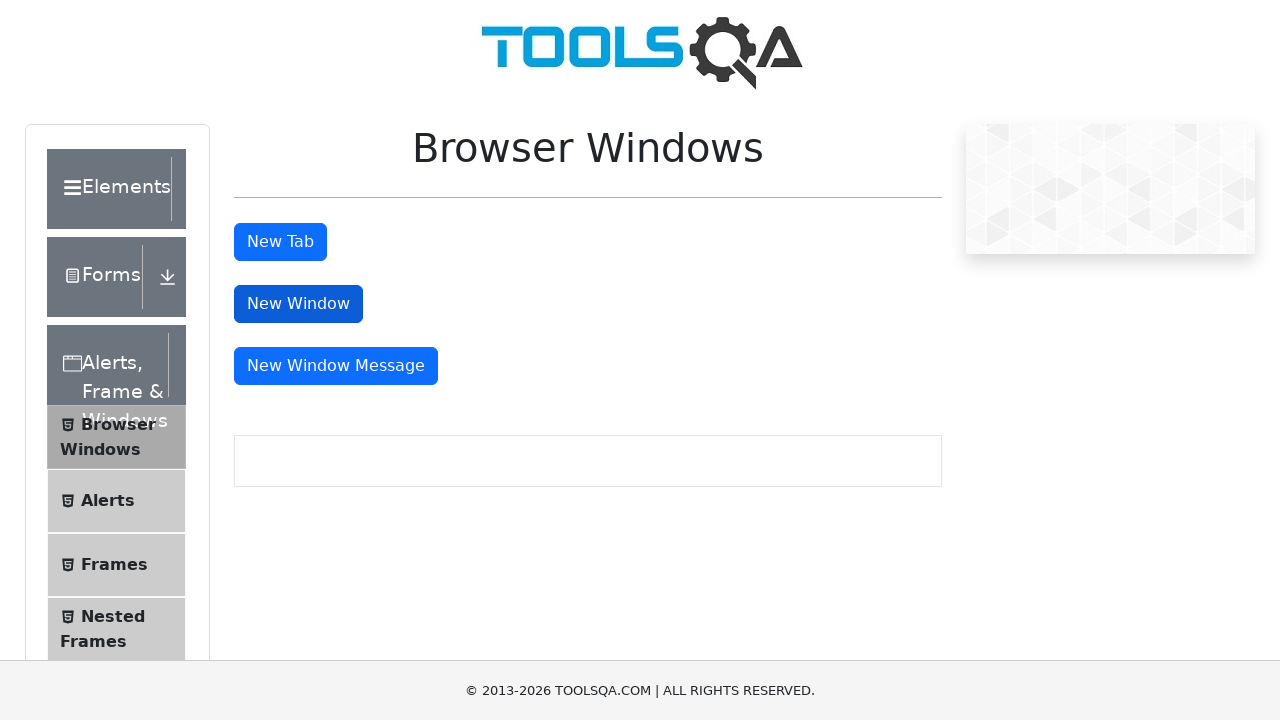